Tests static dropdown selection functionality by selecting currency options using different methods (by index, visible text, and value)

Starting URL: https://rahulshettyacademy.com/dropdownsPractise/

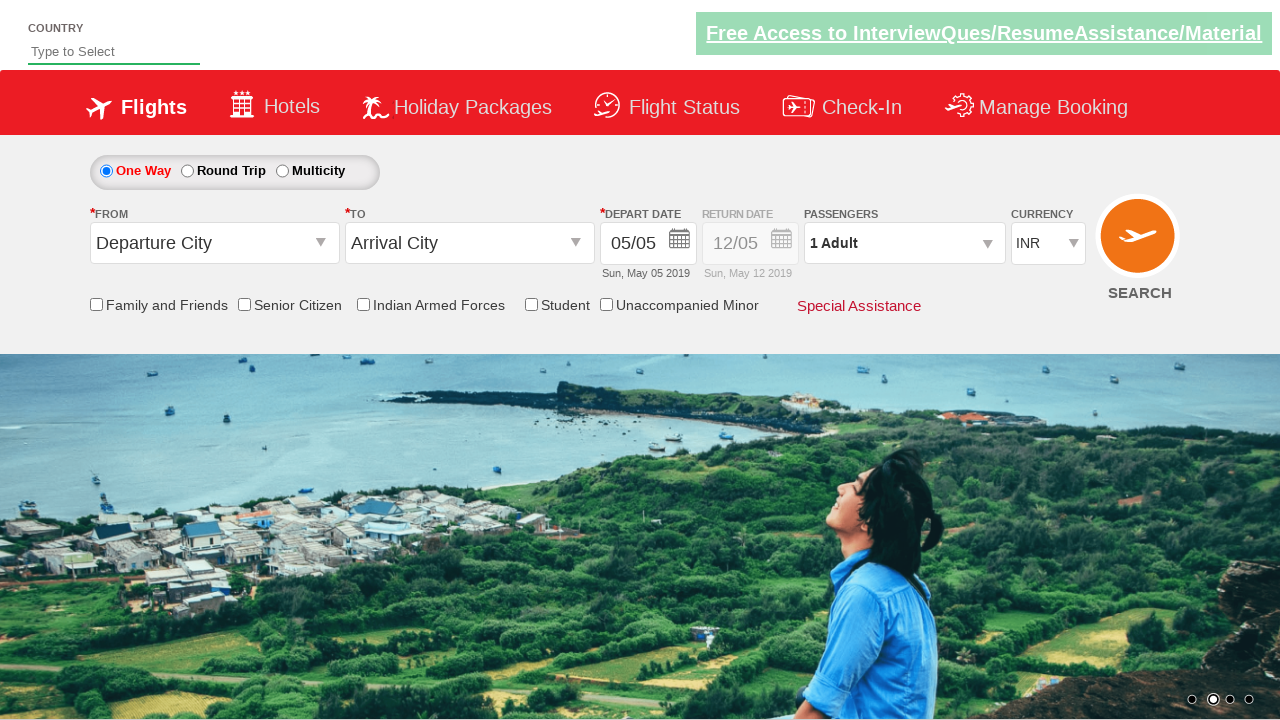

Located currency dropdown element
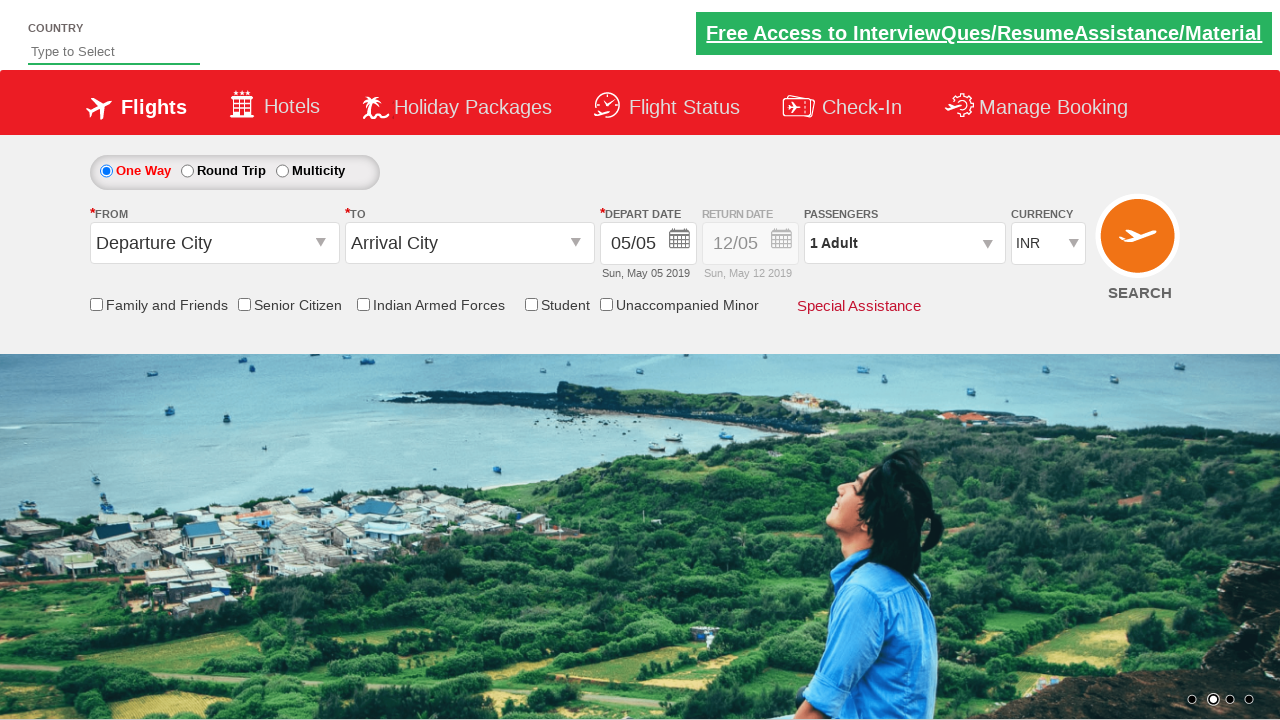

Selected currency option by index 3 (4th option) on #ctl00_mainContent_DropDownListCurrency
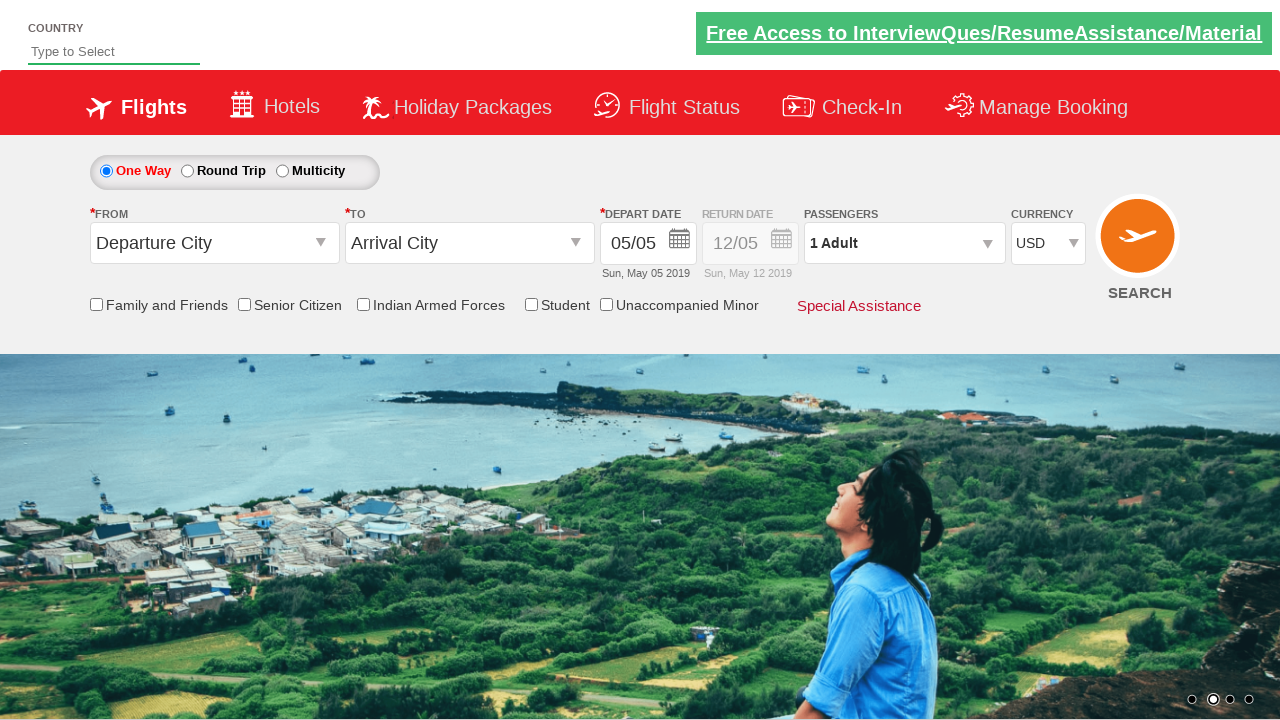

Selected currency option by visible text 'AED' on #ctl00_mainContent_DropDownListCurrency
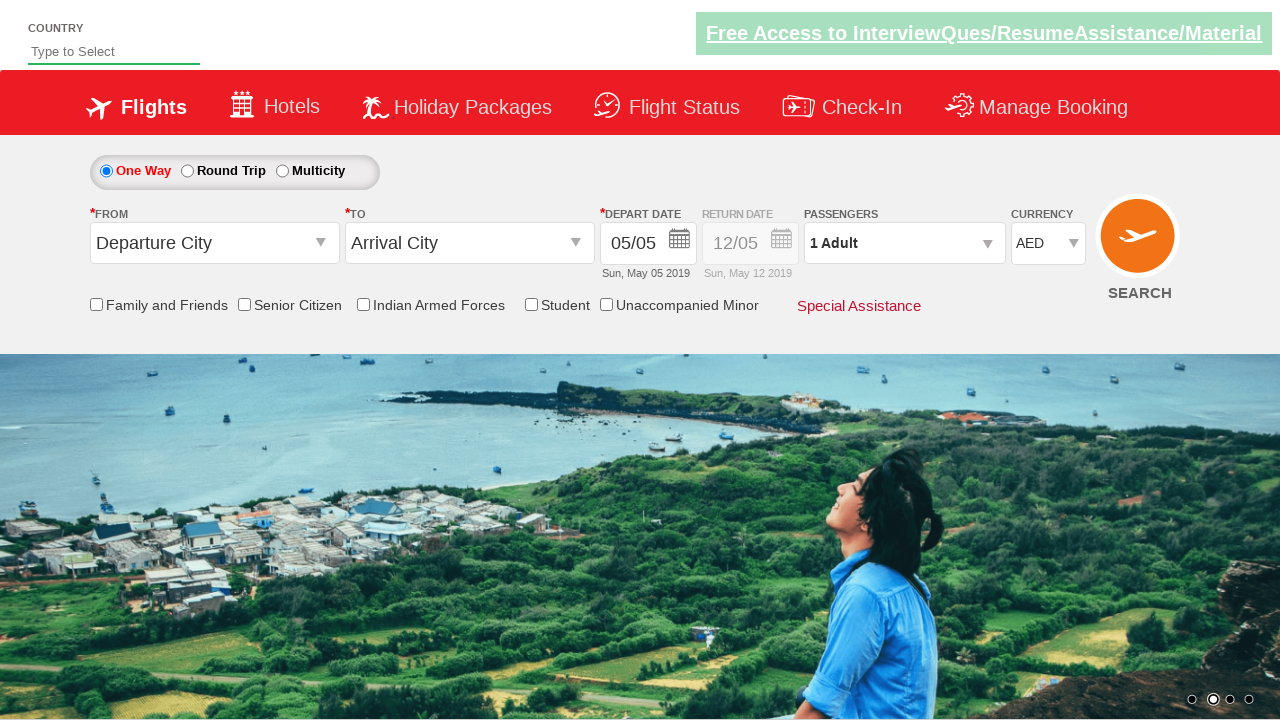

Selected currency option by value 'INR' on #ctl00_mainContent_DropDownListCurrency
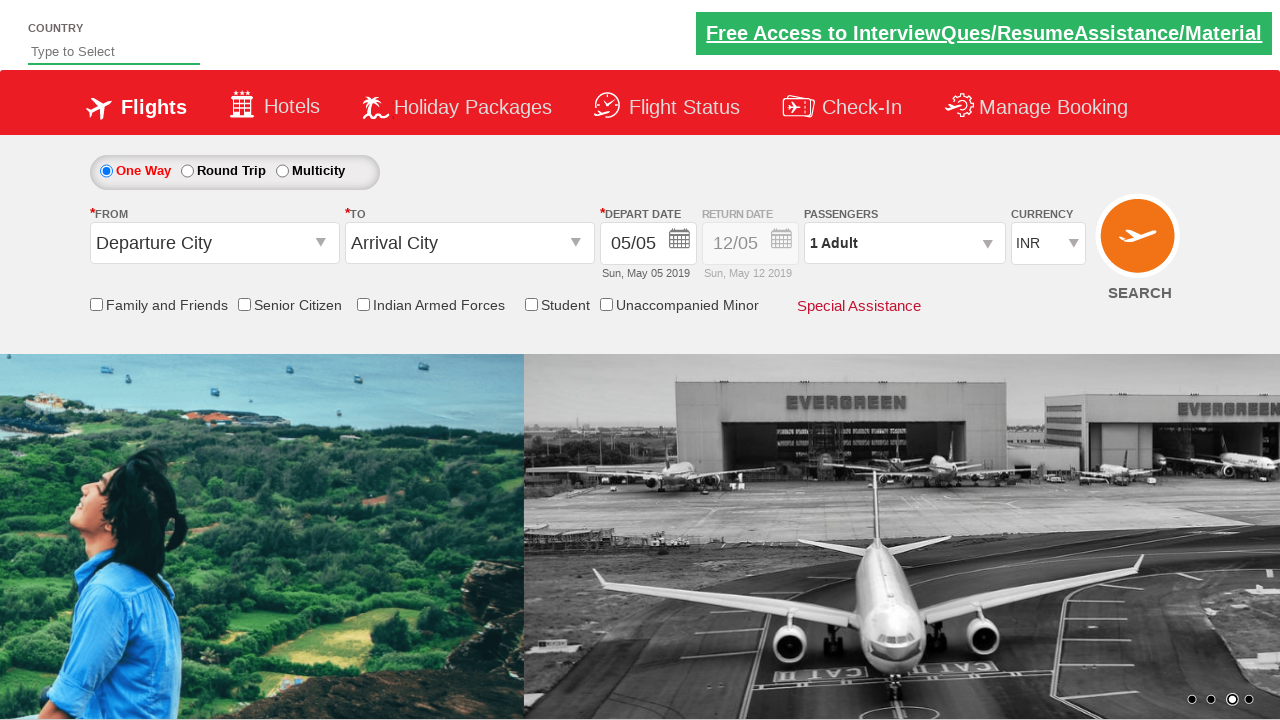

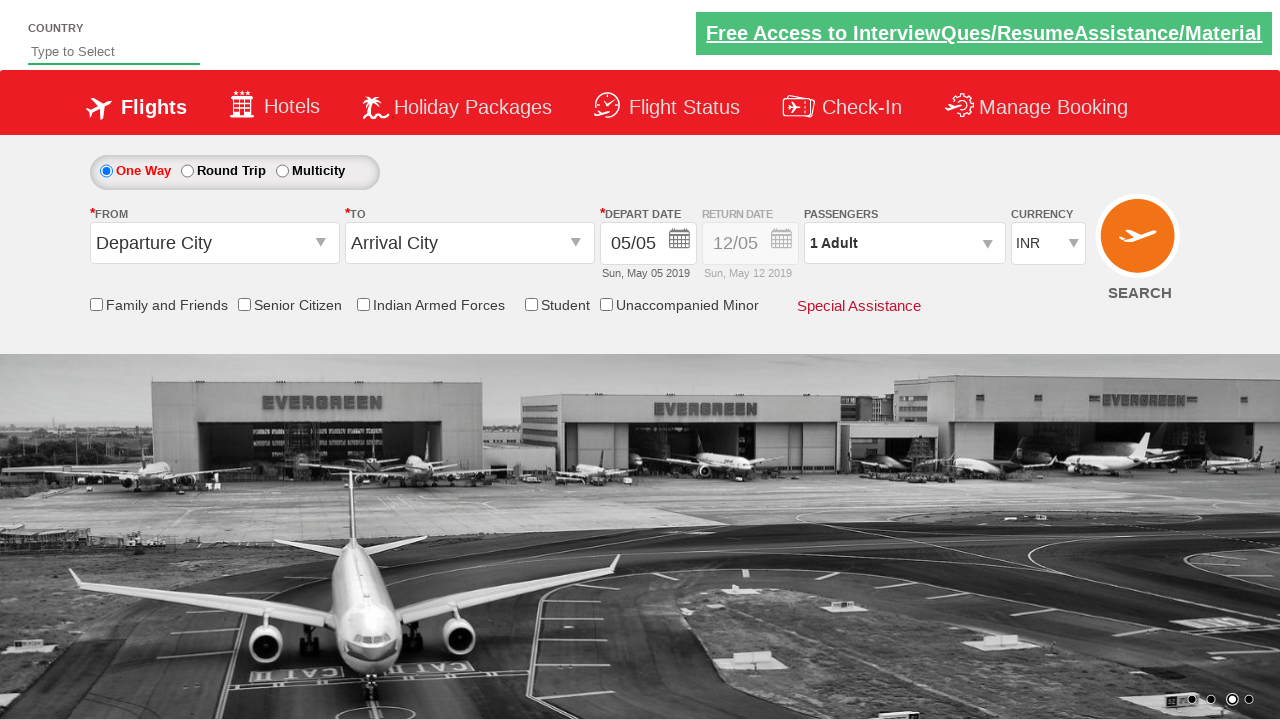